Tests the "Add New Doctor" dialog functionality by clicking the add button and filling out the doctor information form fields including name, mobile, email, and education.

Starting URL: https://ej2.syncfusion.com/showcase/angular/appointmentplanner/#/doctors

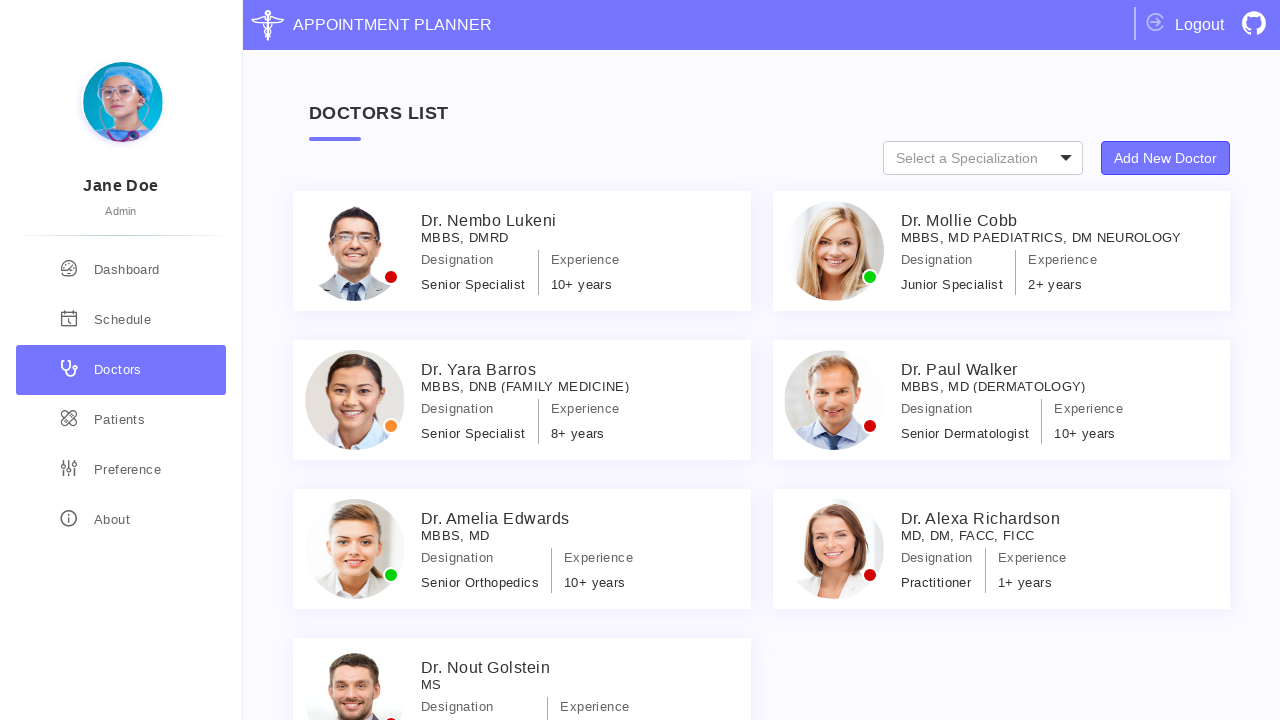

Clicked 'Add New Doctor' button to open the dialog at (1166, 158) on internal:role=button[name="Add New Doctor"i]
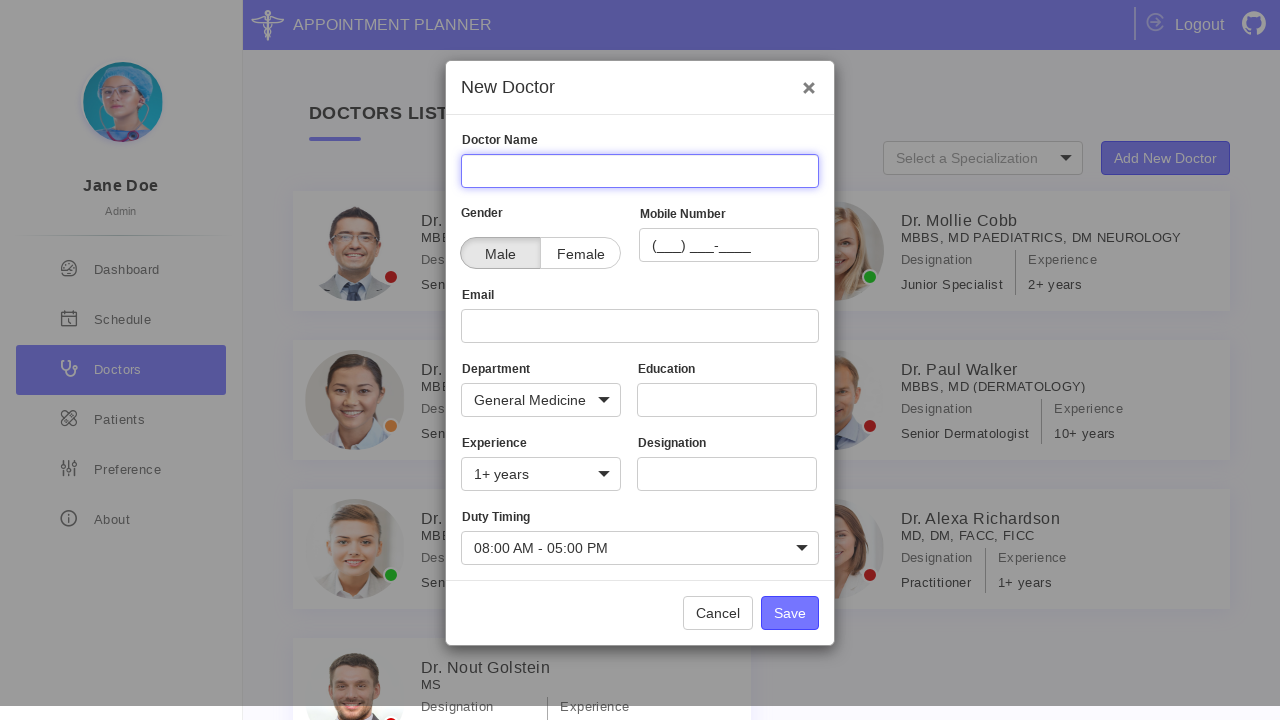

Add new doctor dialog became visible
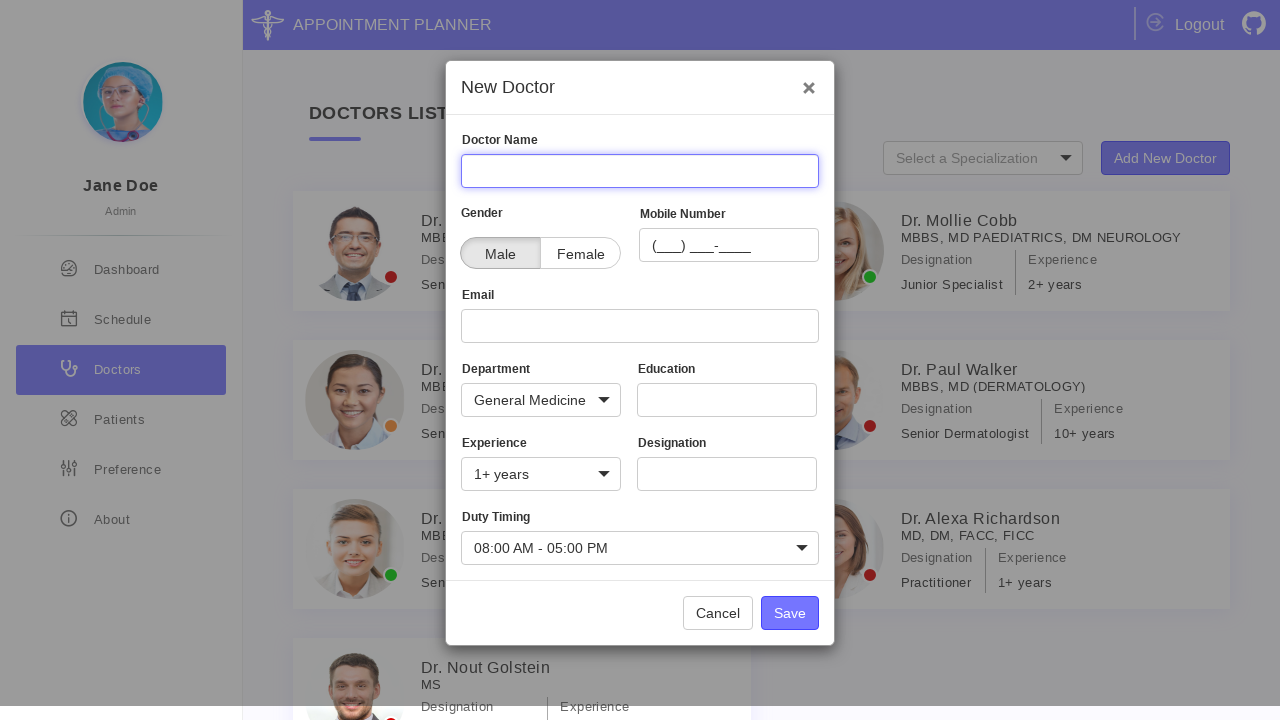

Filled Name field with 'Dr. James Wilson' on div [class*="new-doctor-dialog"] >> div [class="name-container"] input[name="Nam
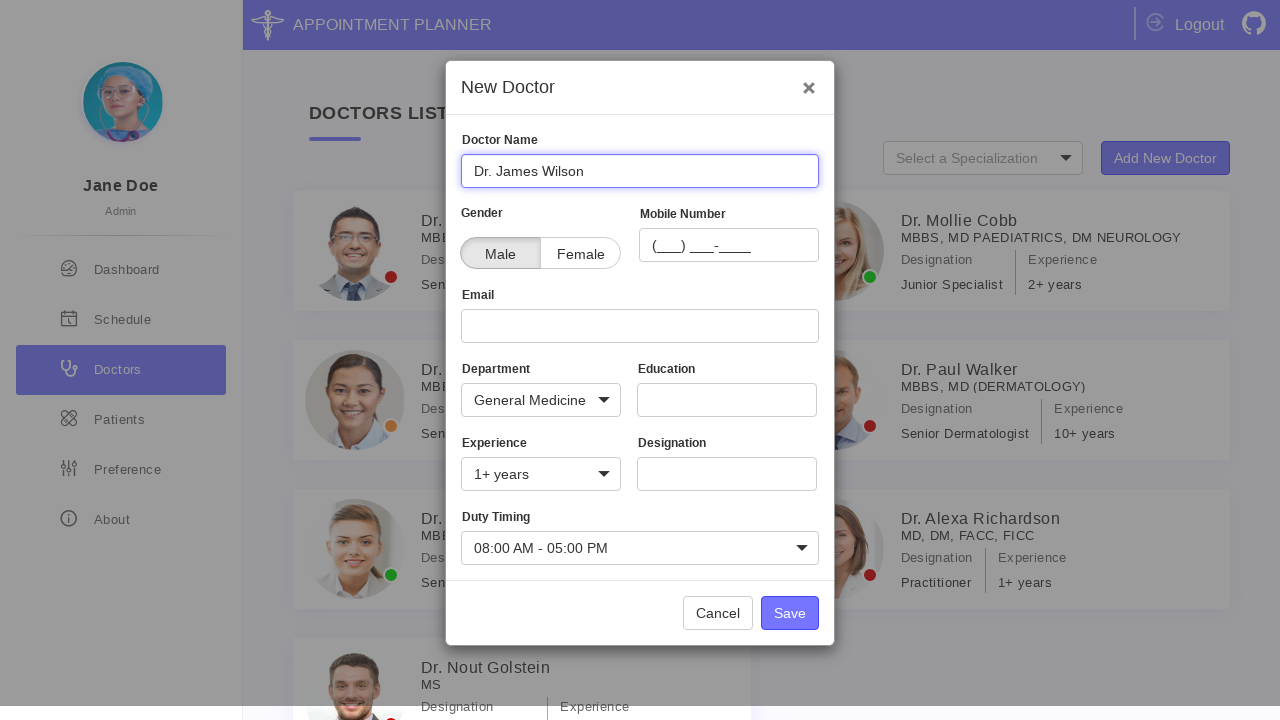

Filled Mobile field with '0655789432' on div [class*="new-doctor-dialog"] >> div [class="gender-container"] input[name="M
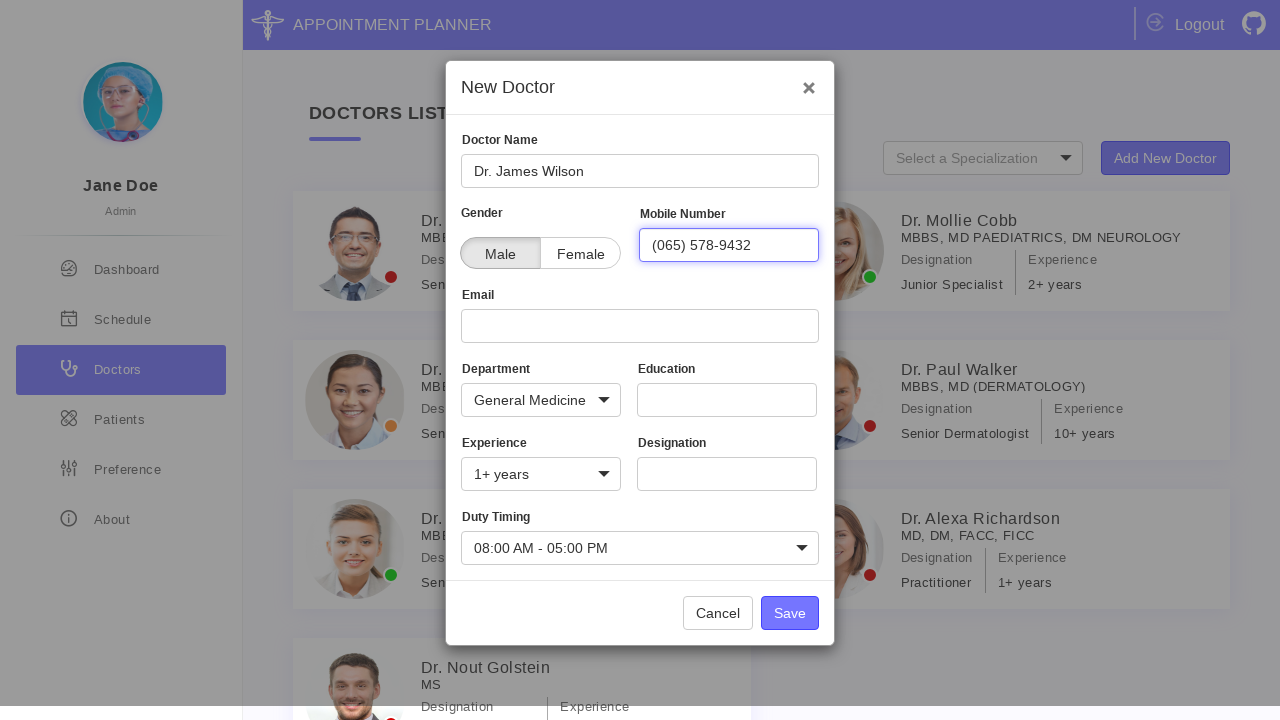

Filled Email field with 'james.wilson@hospital.com' on div [class*="new-doctor-dialog"] >> div [class="email-container"] input[name="Em
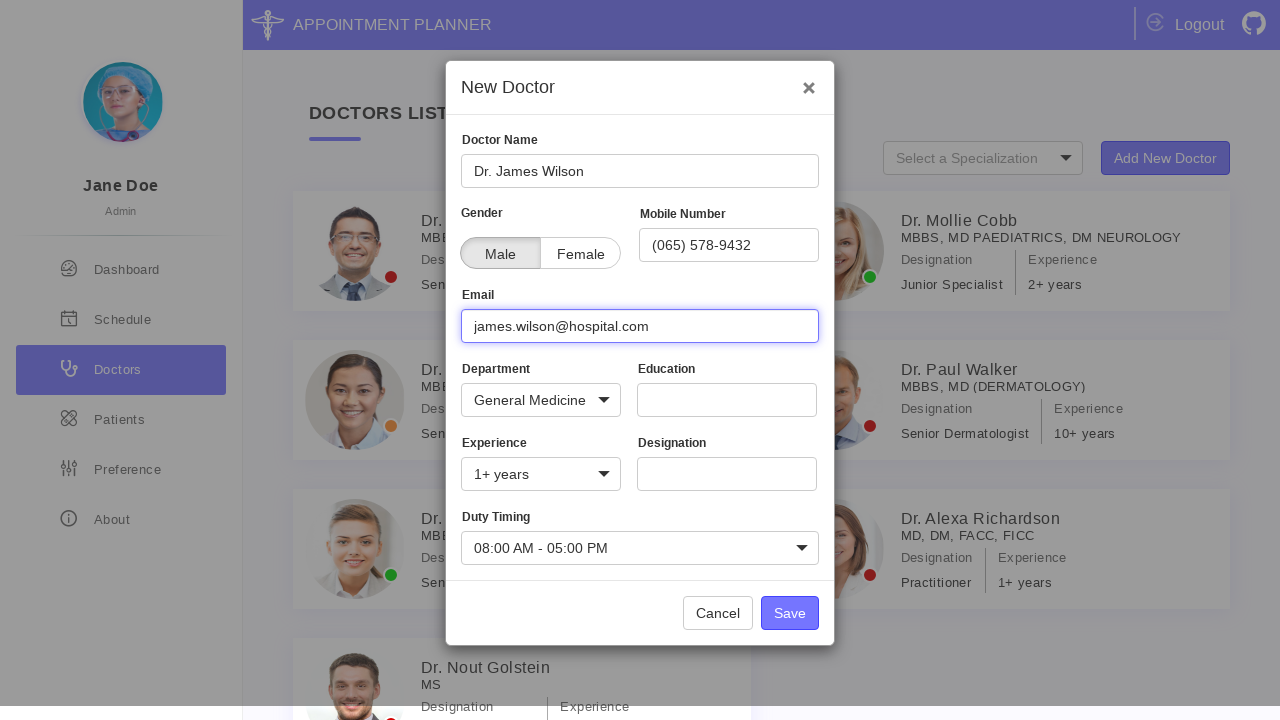

Filled Education field with 'Stanford Medical School' on div [class*="new-doctor-dialog"] >> div [class="education-container"] input[name
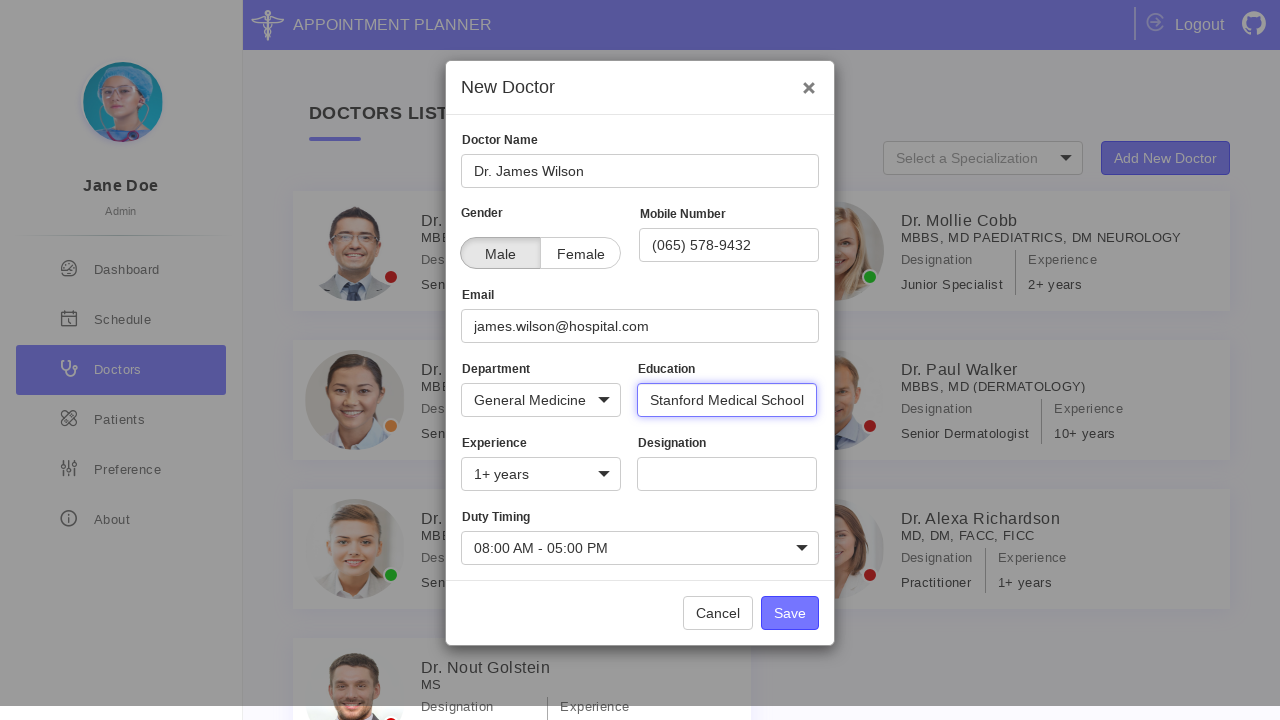

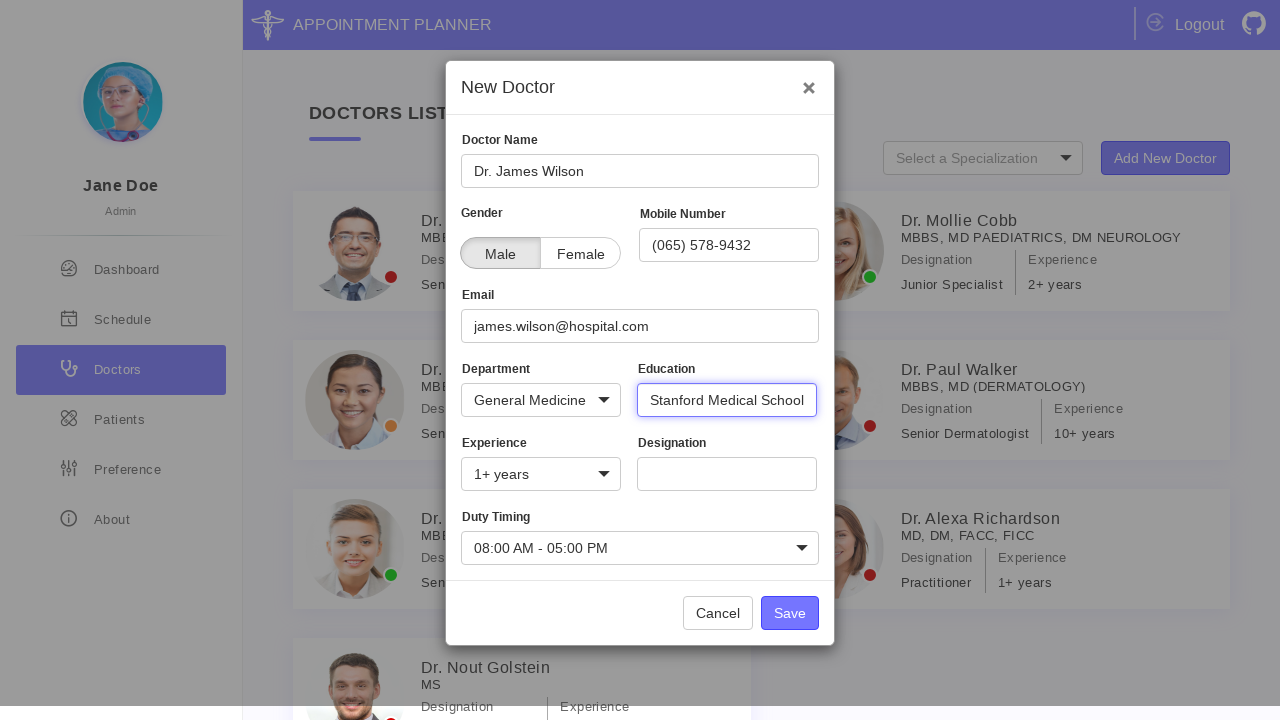